Tests that data persists after page reload

Starting URL: https://demo.playwright.dev/todomvc

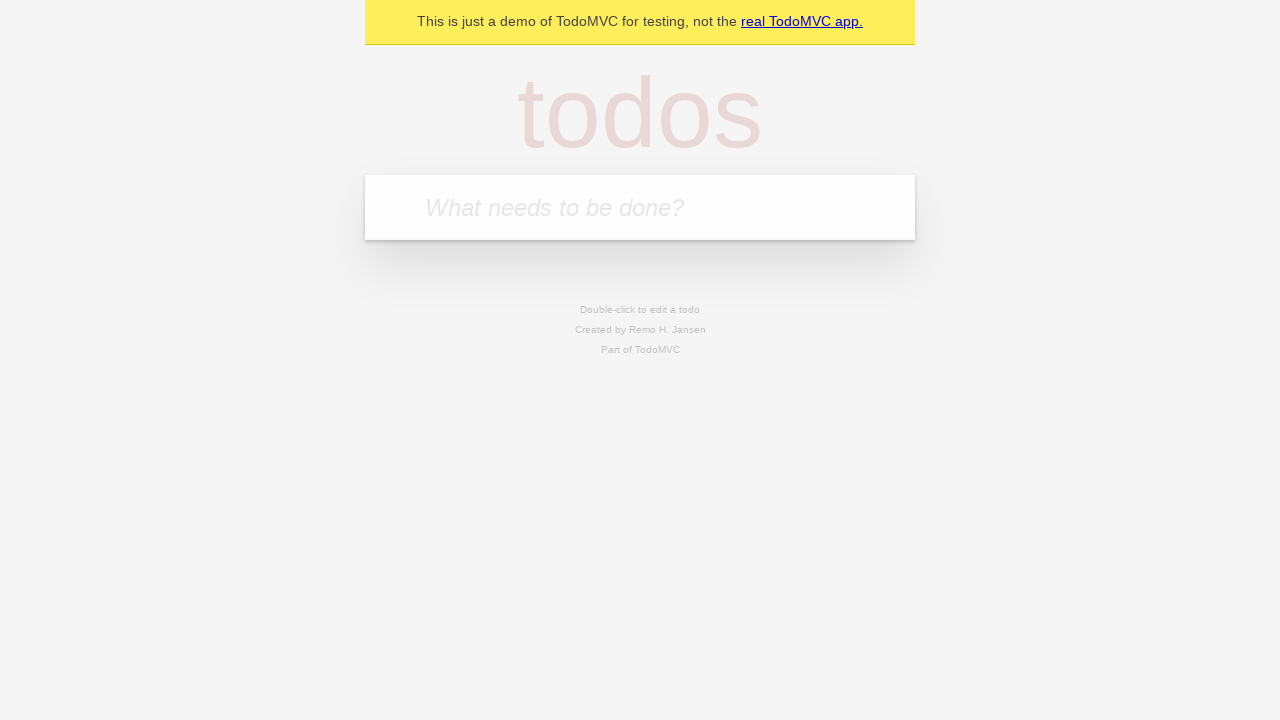

Located the 'What needs to be done?' input field
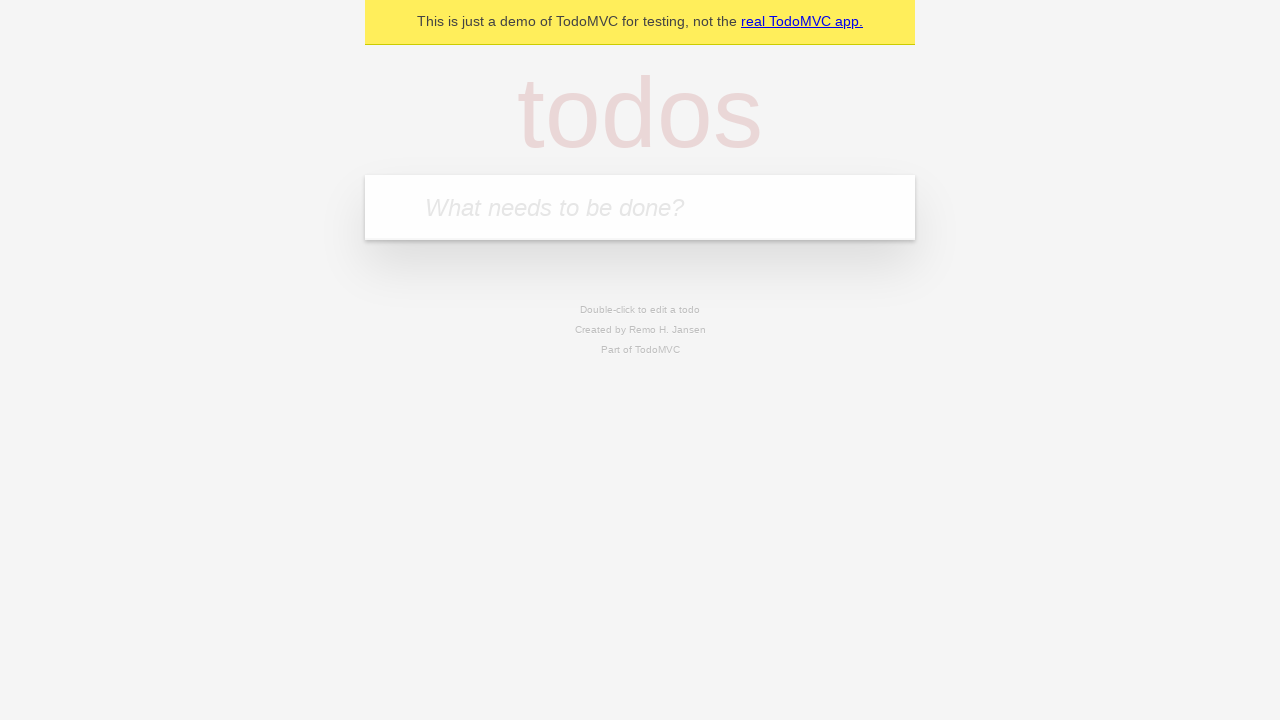

Filled input with 'buy some cheese' on internal:attr=[placeholder="What needs to be done?"i]
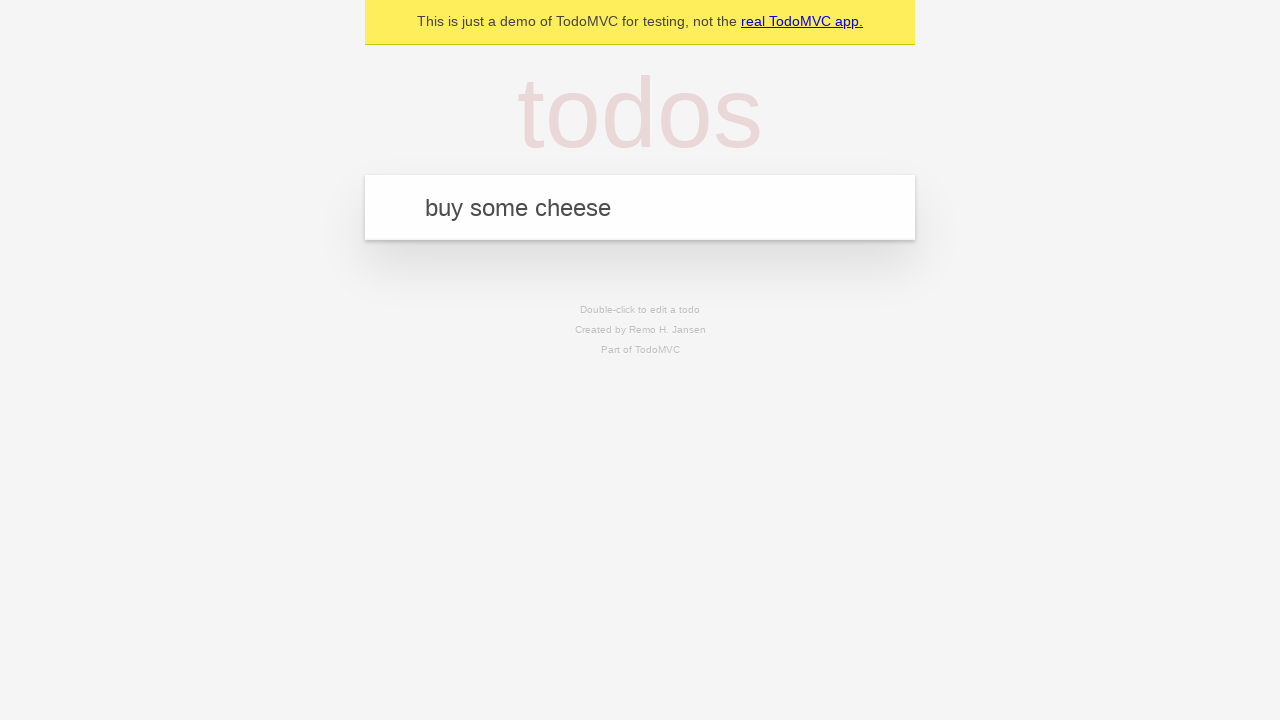

Pressed Enter to create first todo on internal:attr=[placeholder="What needs to be done?"i]
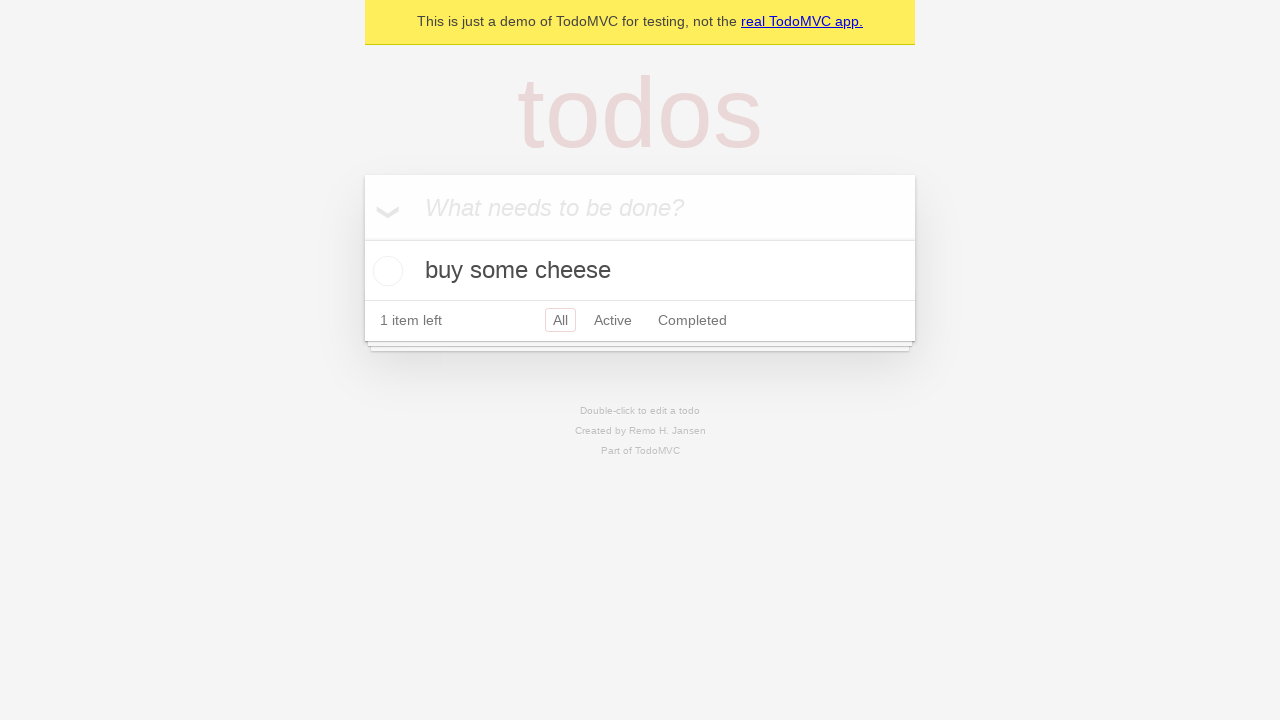

Filled input with 'feed the cat' on internal:attr=[placeholder="What needs to be done?"i]
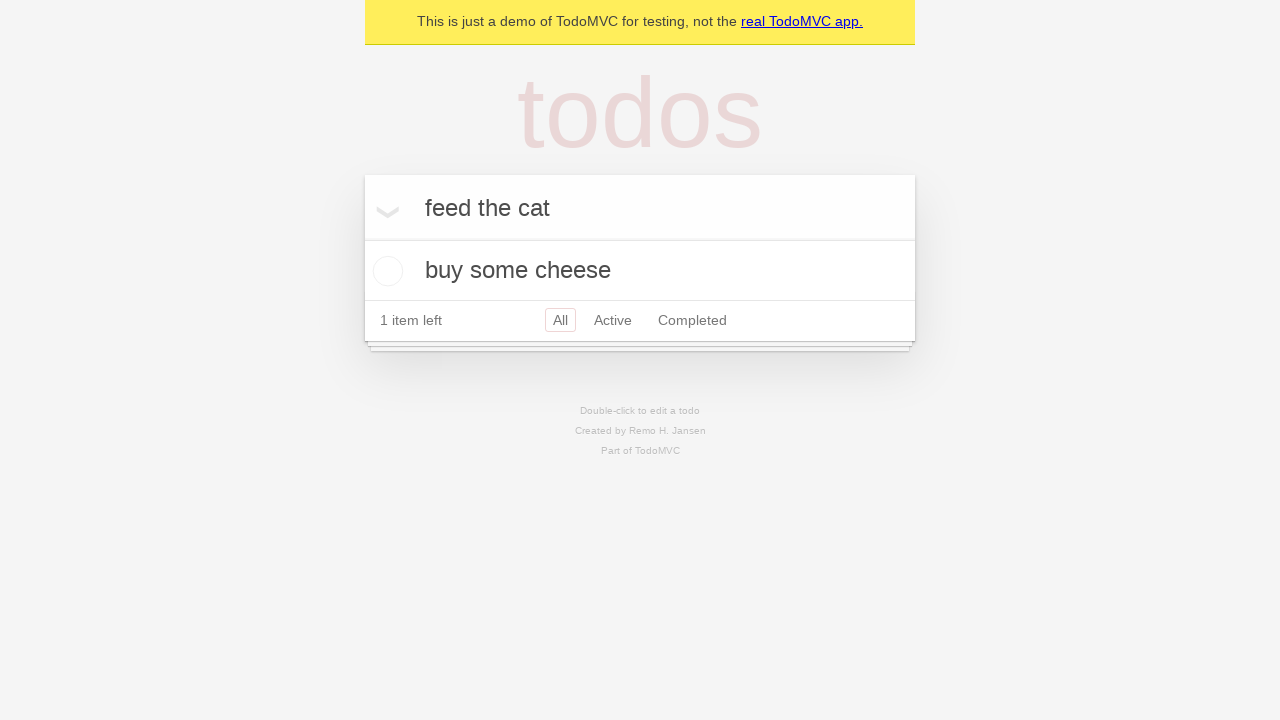

Pressed Enter to create second todo on internal:attr=[placeholder="What needs to be done?"i]
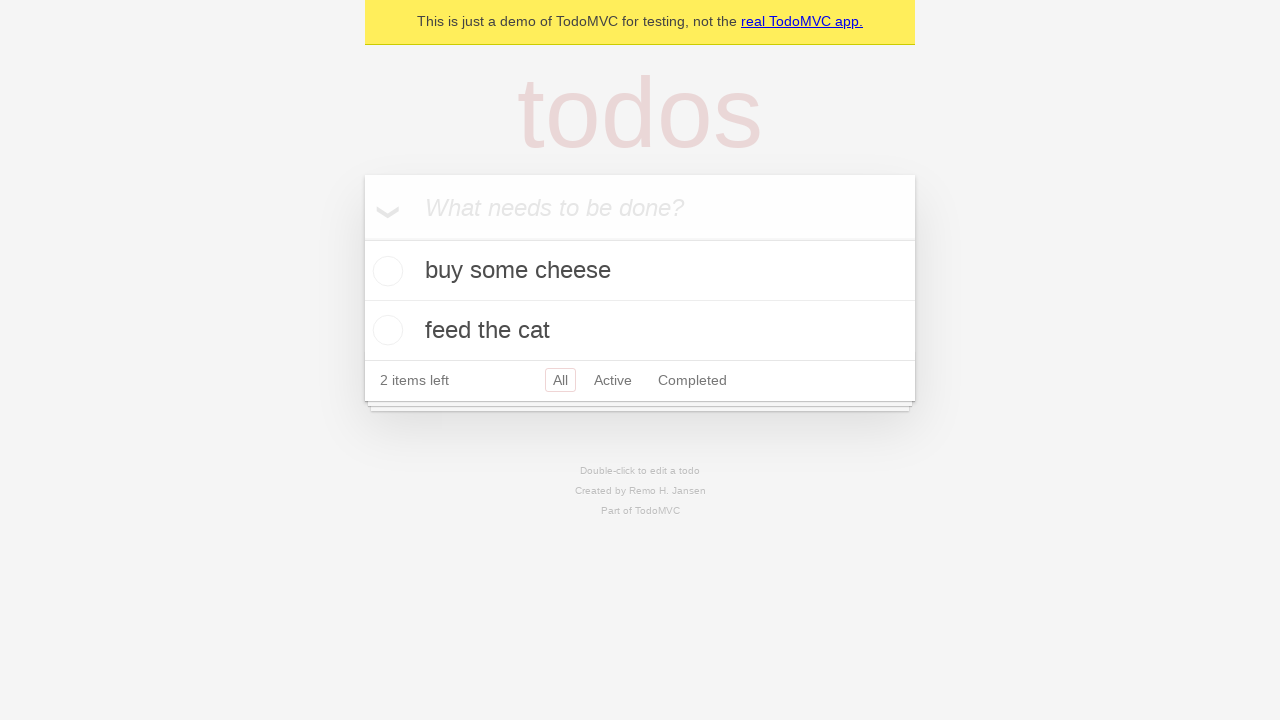

Located all todo items
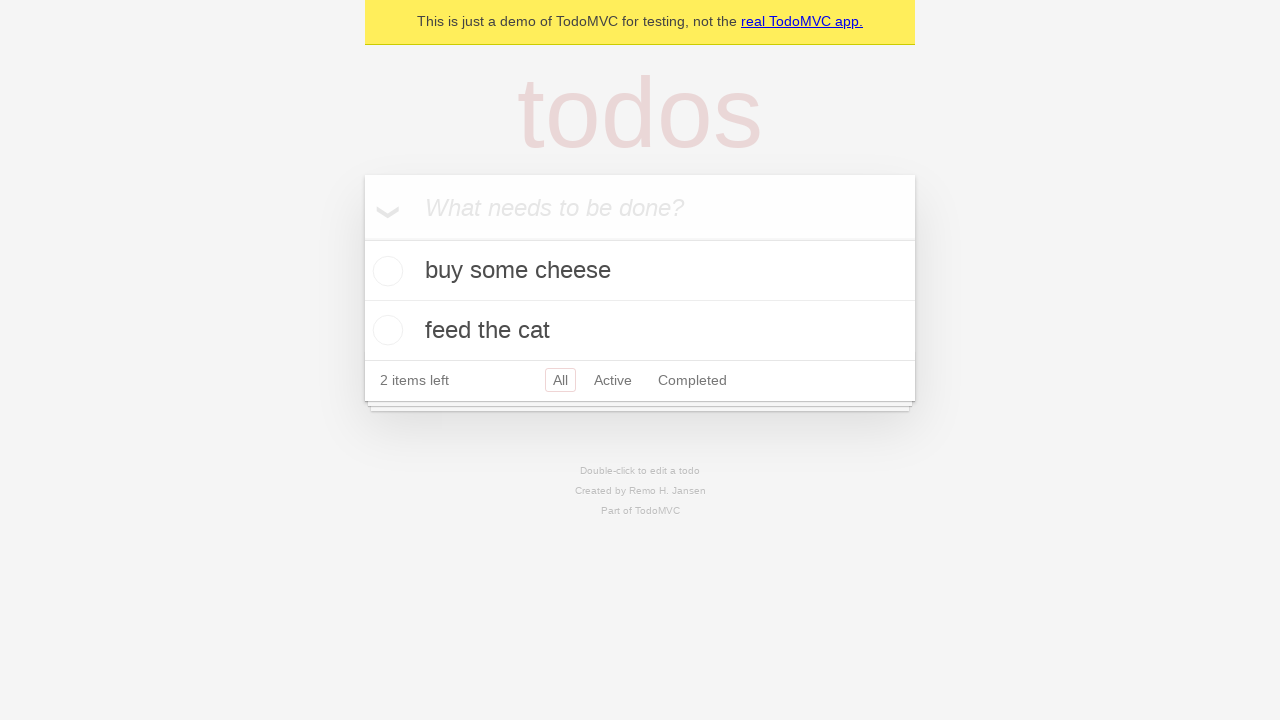

Located checkbox for first todo item
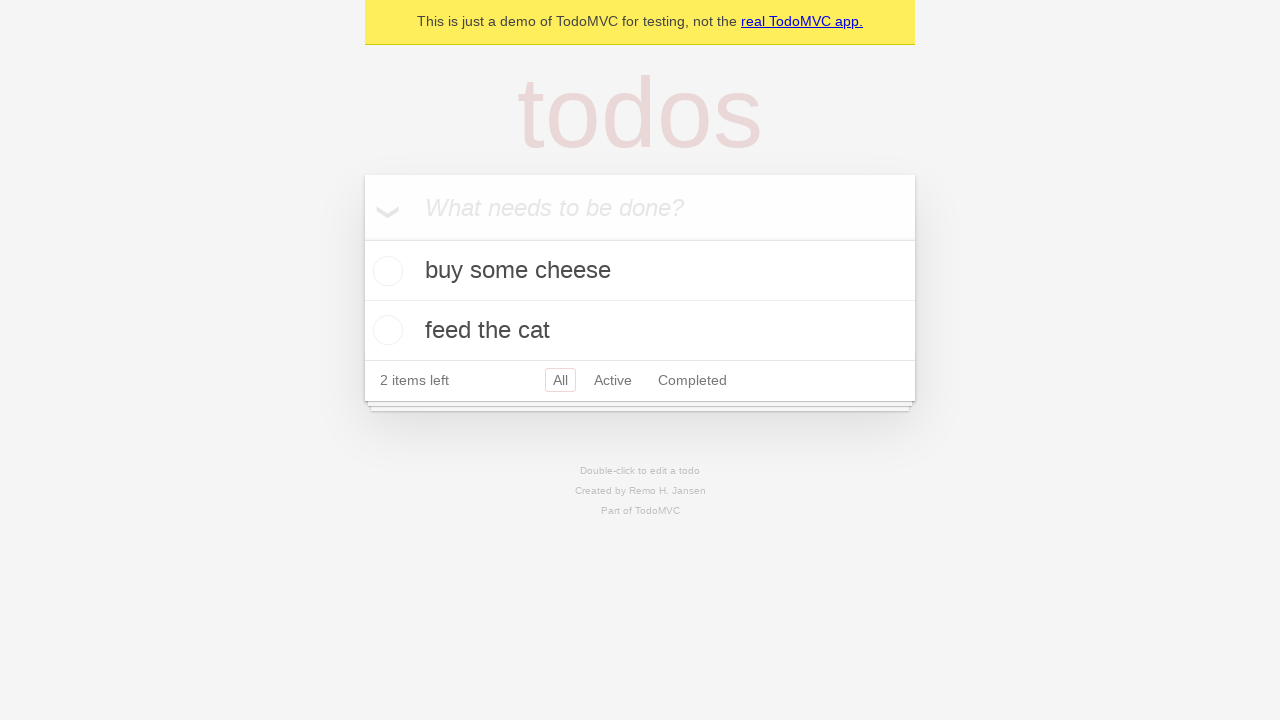

Checked the first todo item at (385, 271) on internal:testid=[data-testid="todo-item"s] >> nth=0 >> internal:role=checkbox
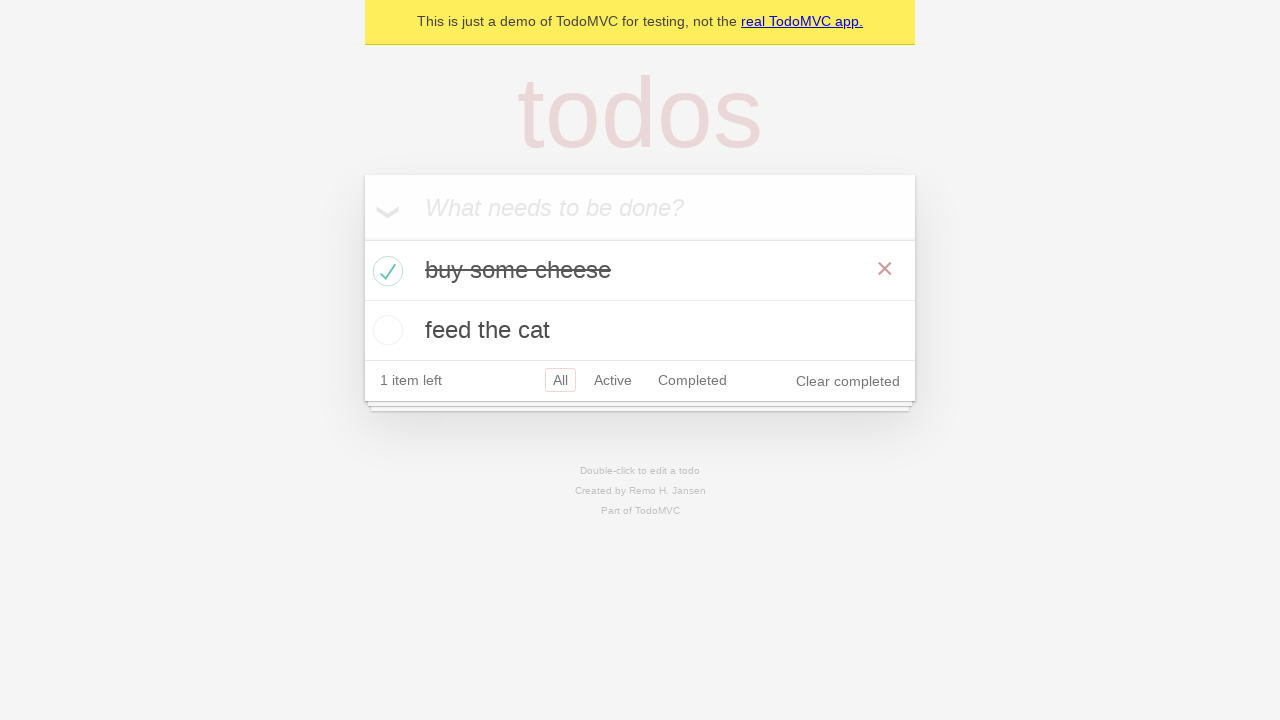

Reloaded the page to test data persistence
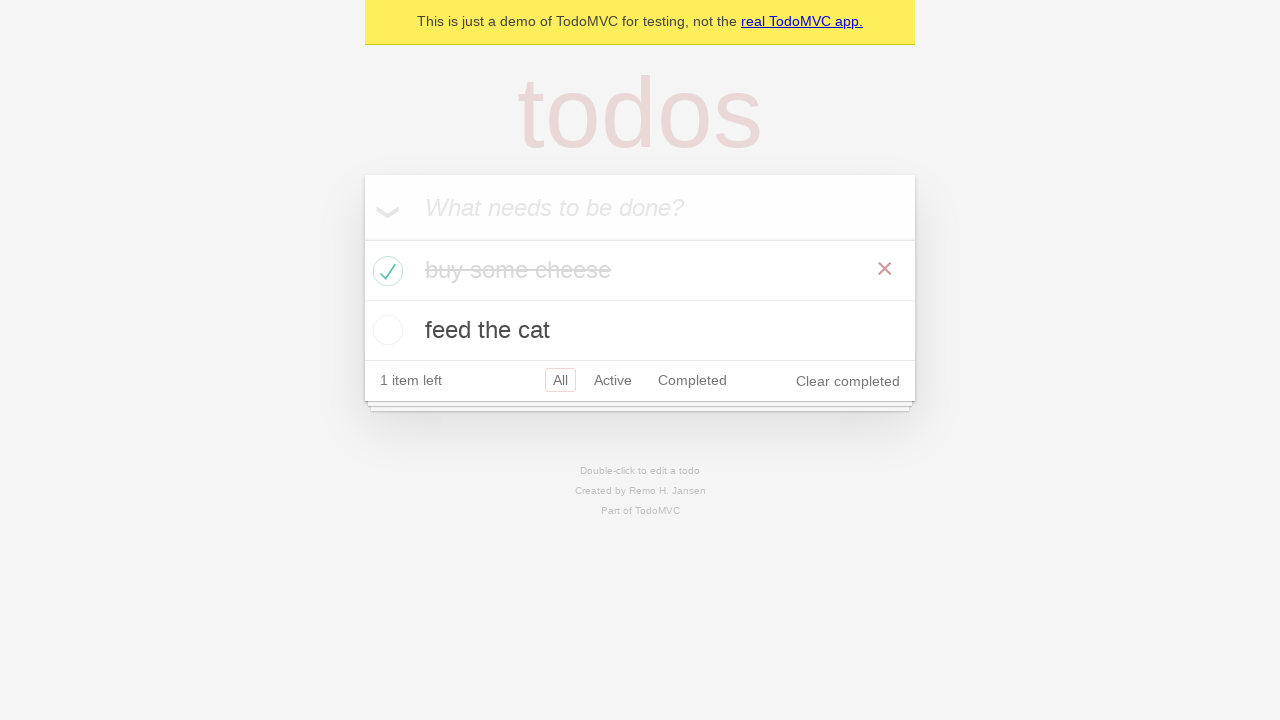

Todos loaded after page reload - data persisted successfully
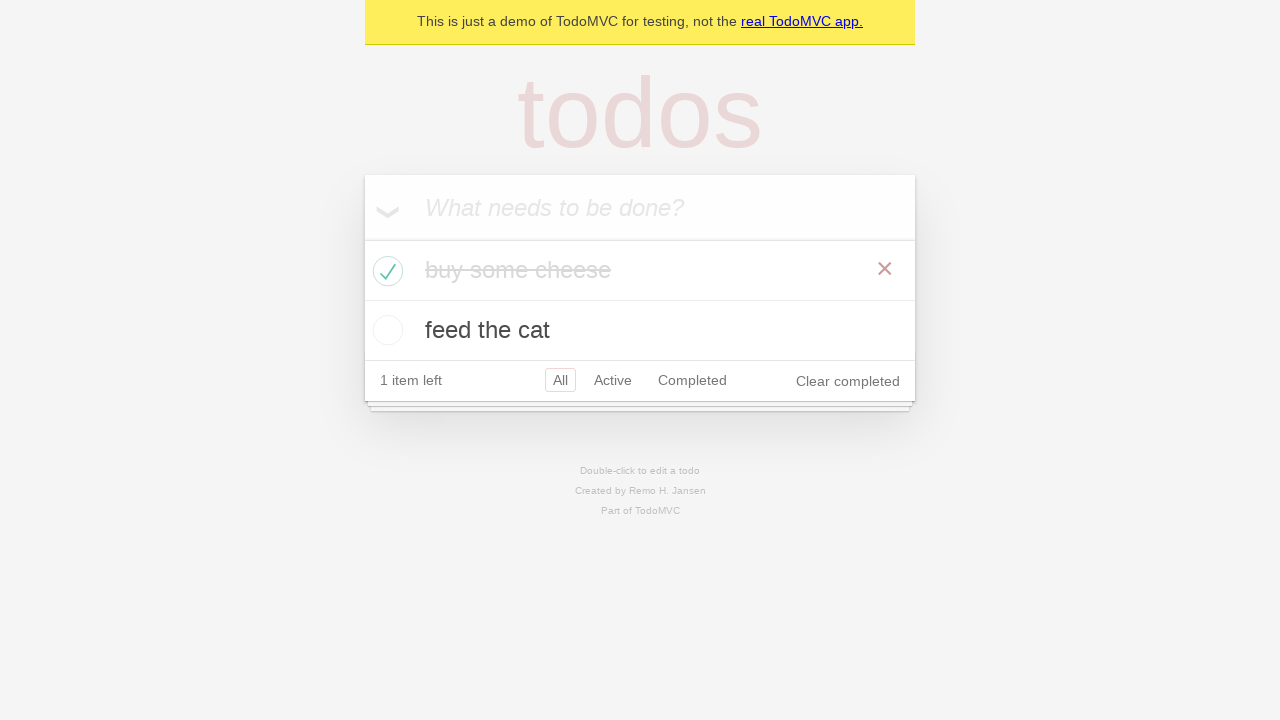

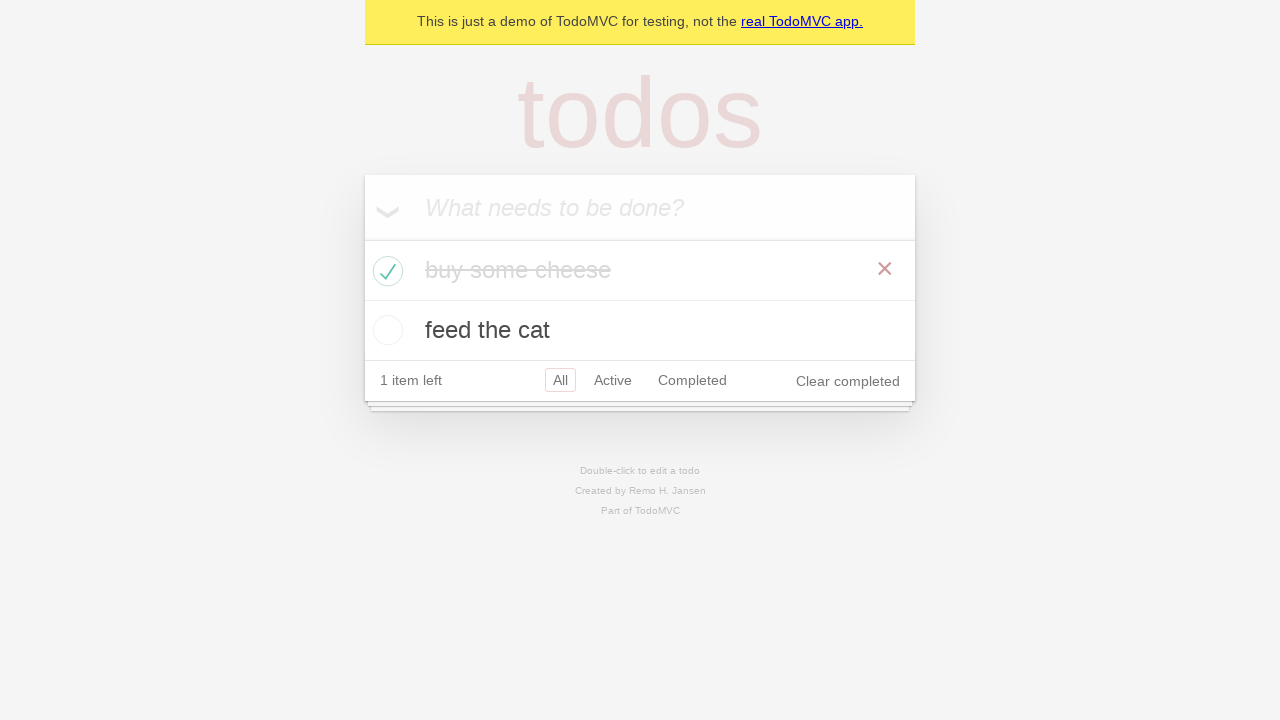